Tests the login form validation by clicking the login button without entering any credentials, then verifies that the appropriate error message "Username is required" is displayed.

Starting URL: https://www.saucedemo.com/

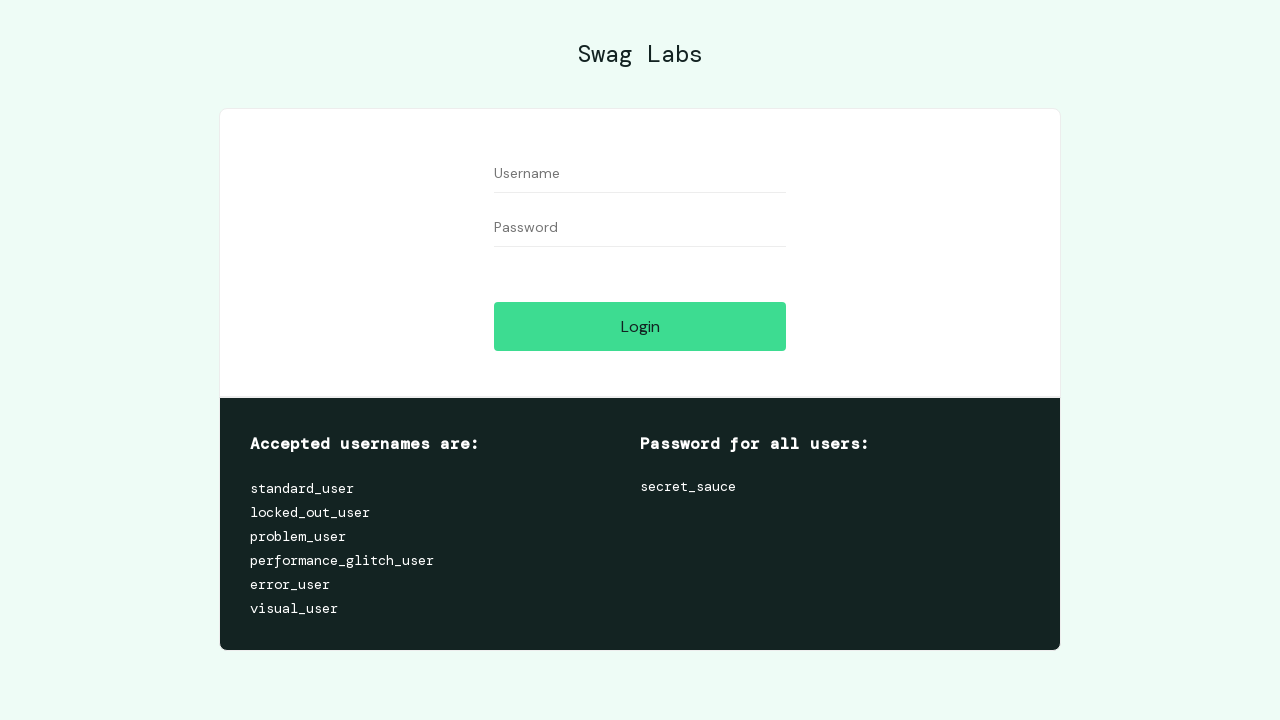

Navigated to Sauce Demo login page
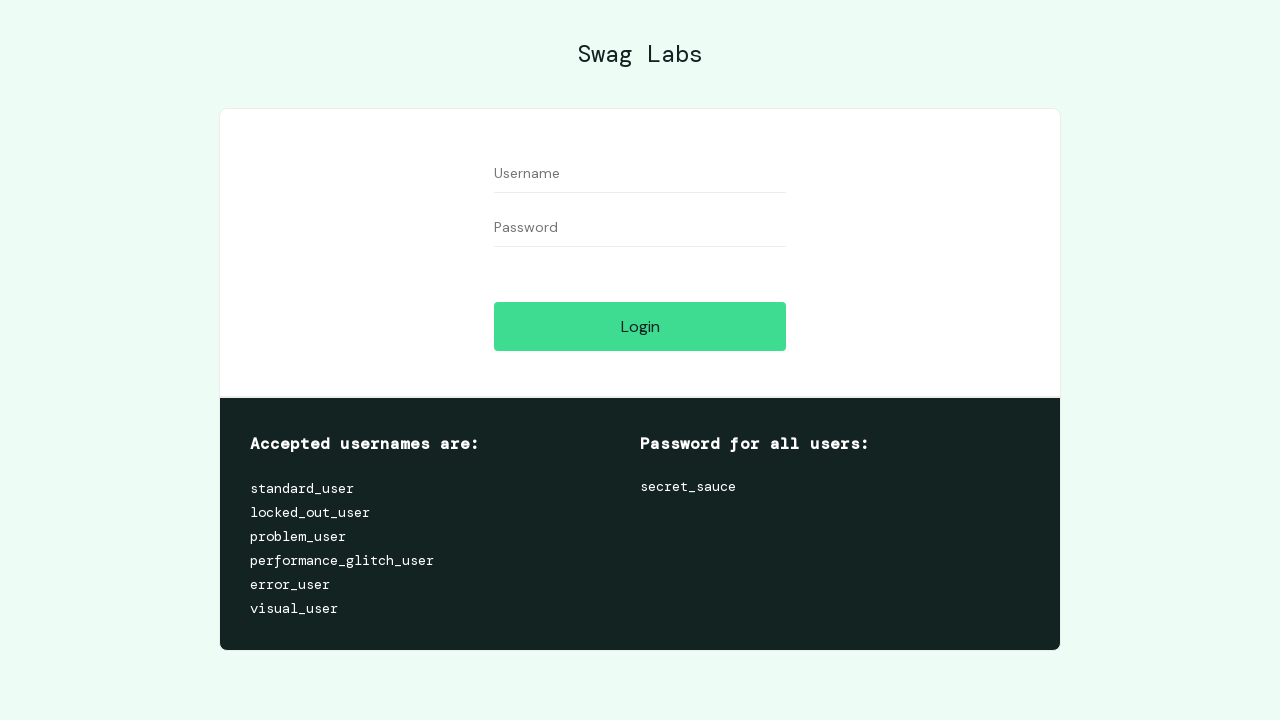

Clicked login button without entering credentials at (640, 326) on input#login-button
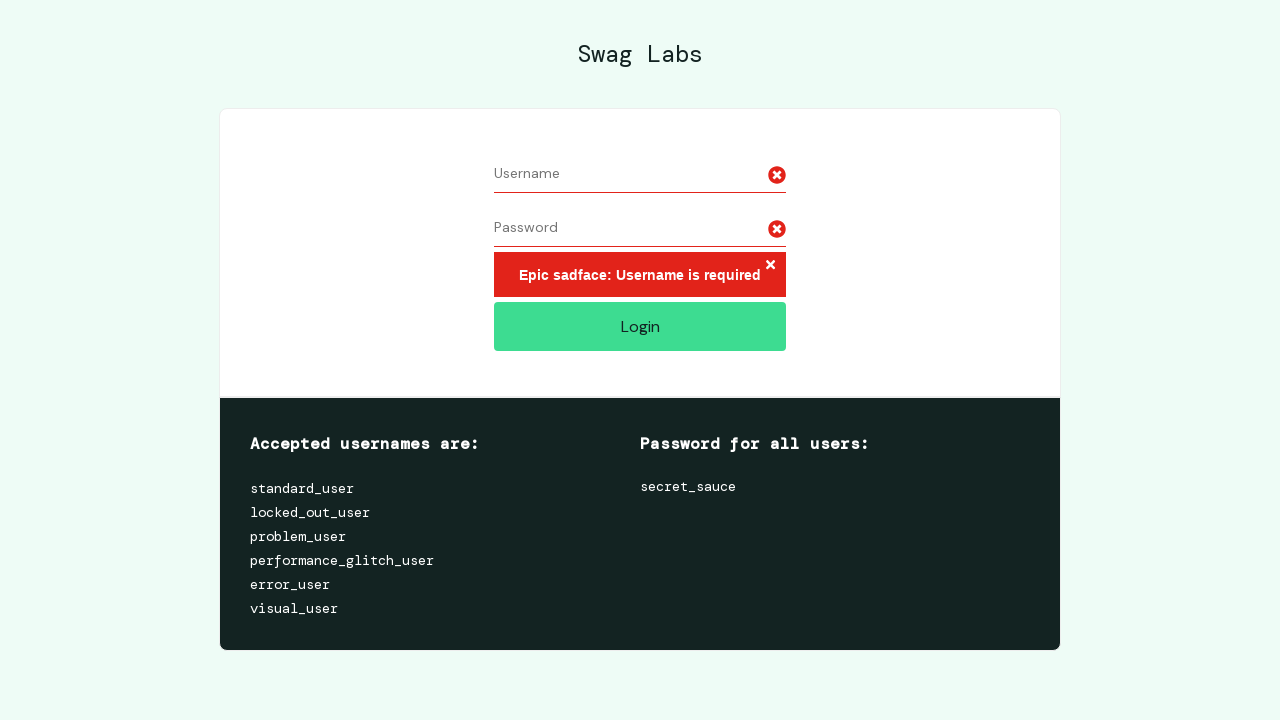

Validation error message 'Username is required' appeared
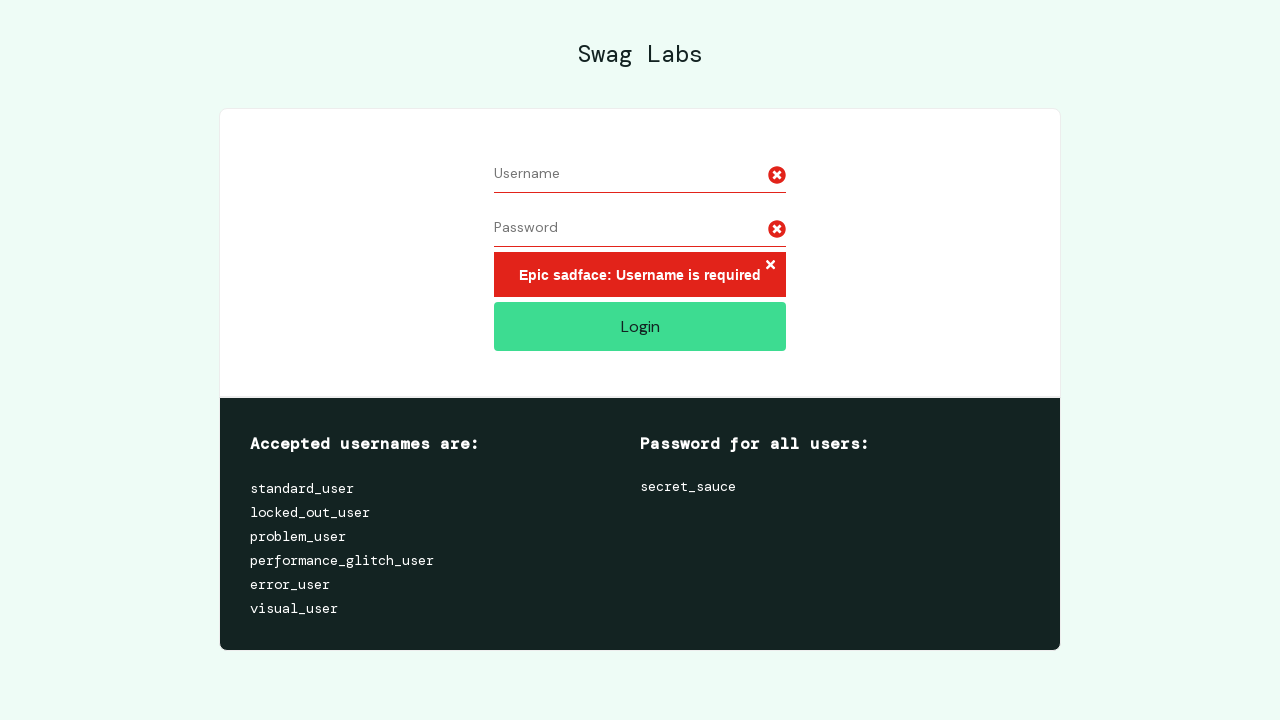

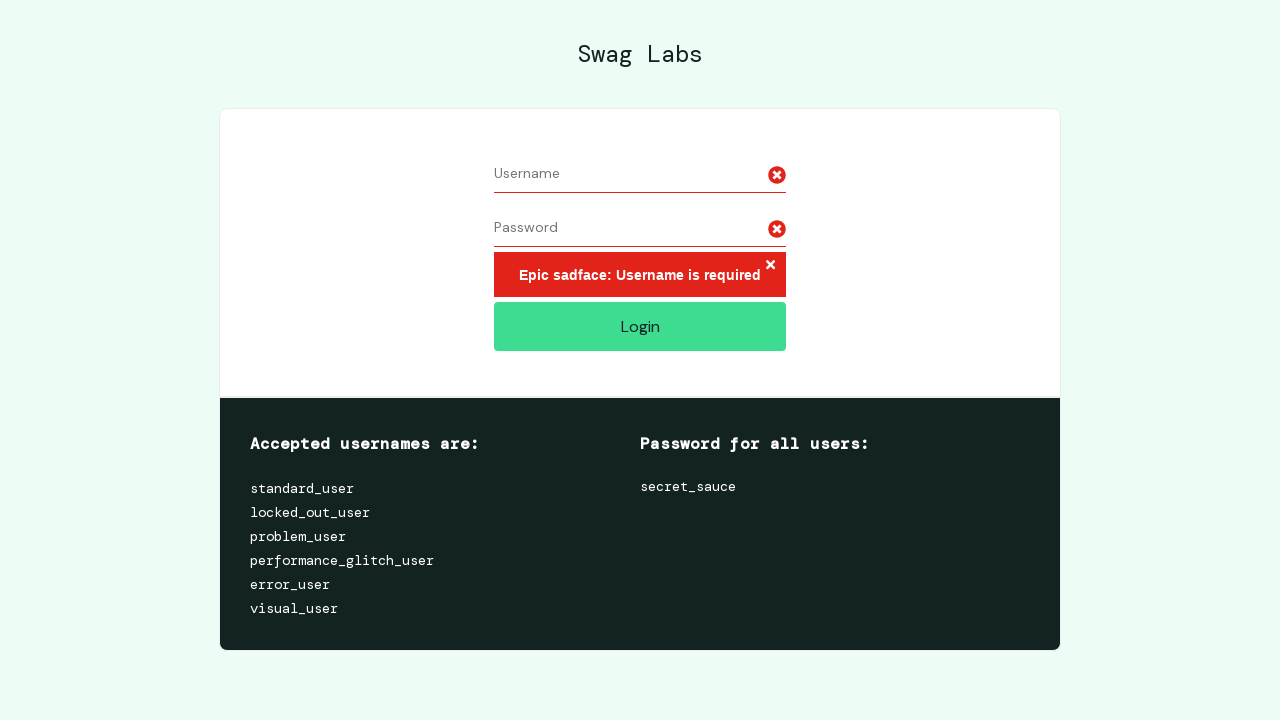